Tests a form that requires extracting a value from an image attribute, performing a mathematical calculation (log of absolute value of 12*sin(x)), and submitting the result along with checking a checkbox and selecting a radio button.

Starting URL: http://suninjuly.github.io/get_attribute.html

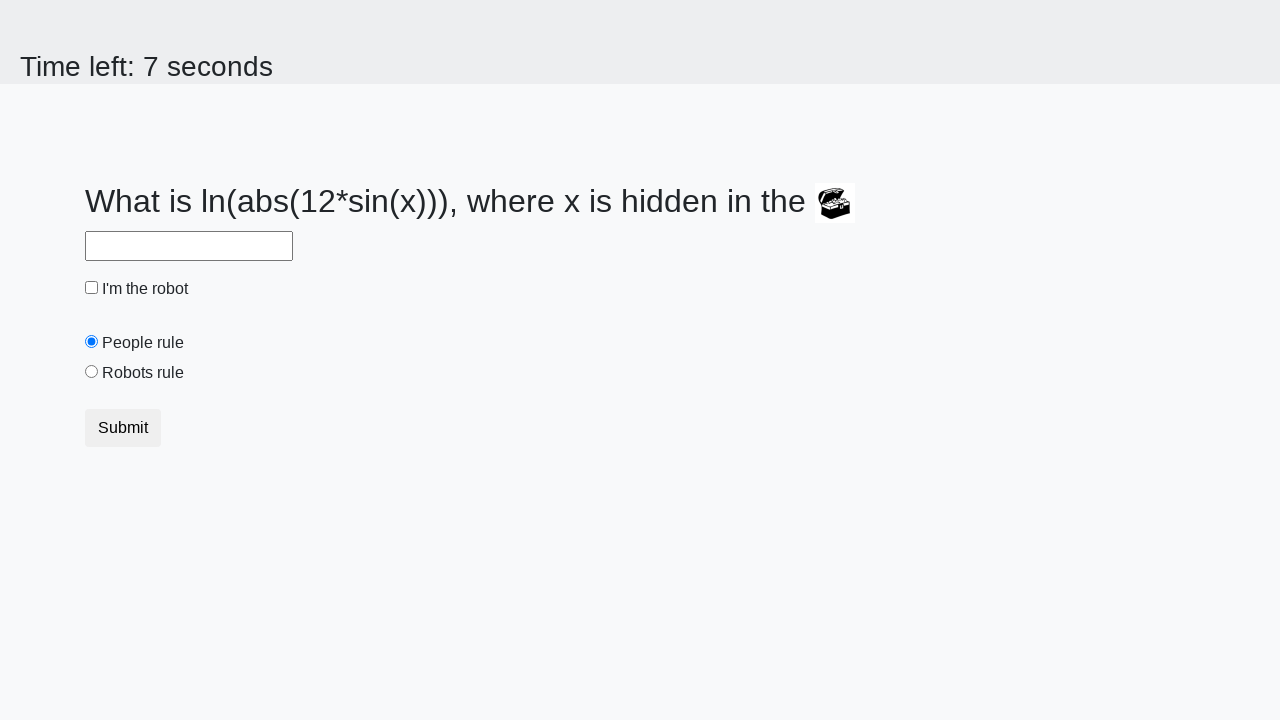

Located treasure image element
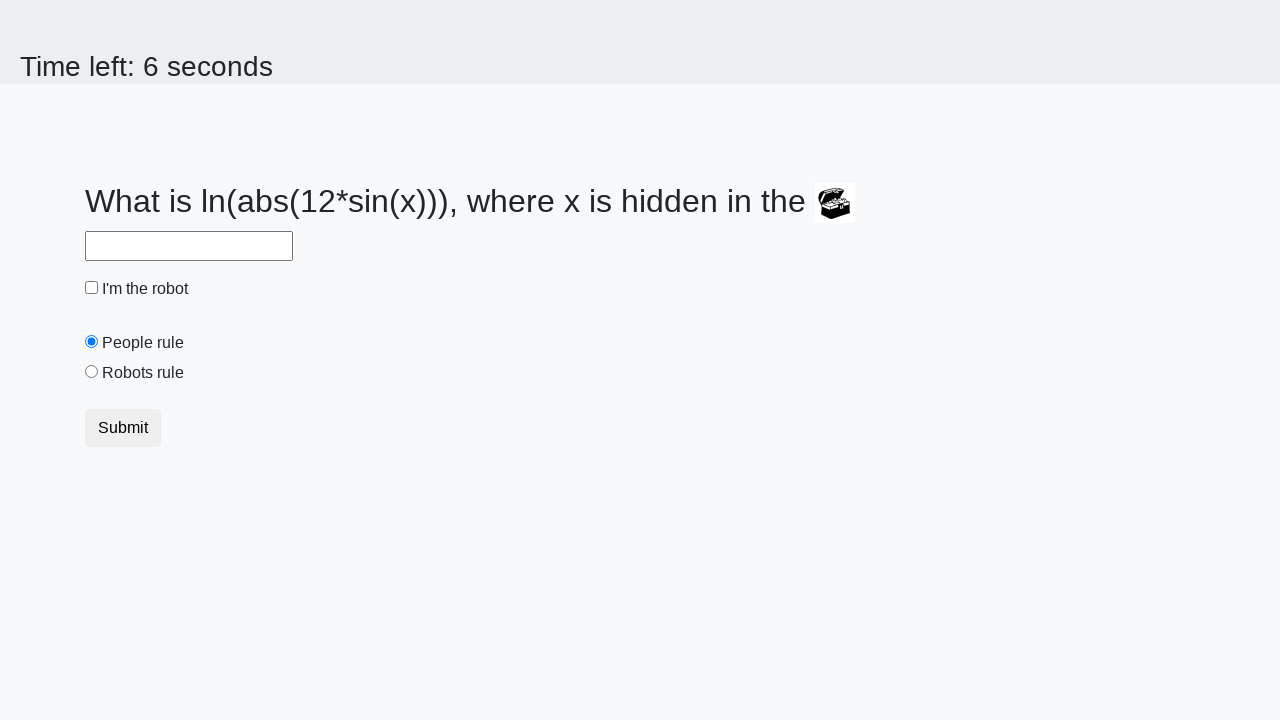

Extracted valuex attribute from treasure image: 590
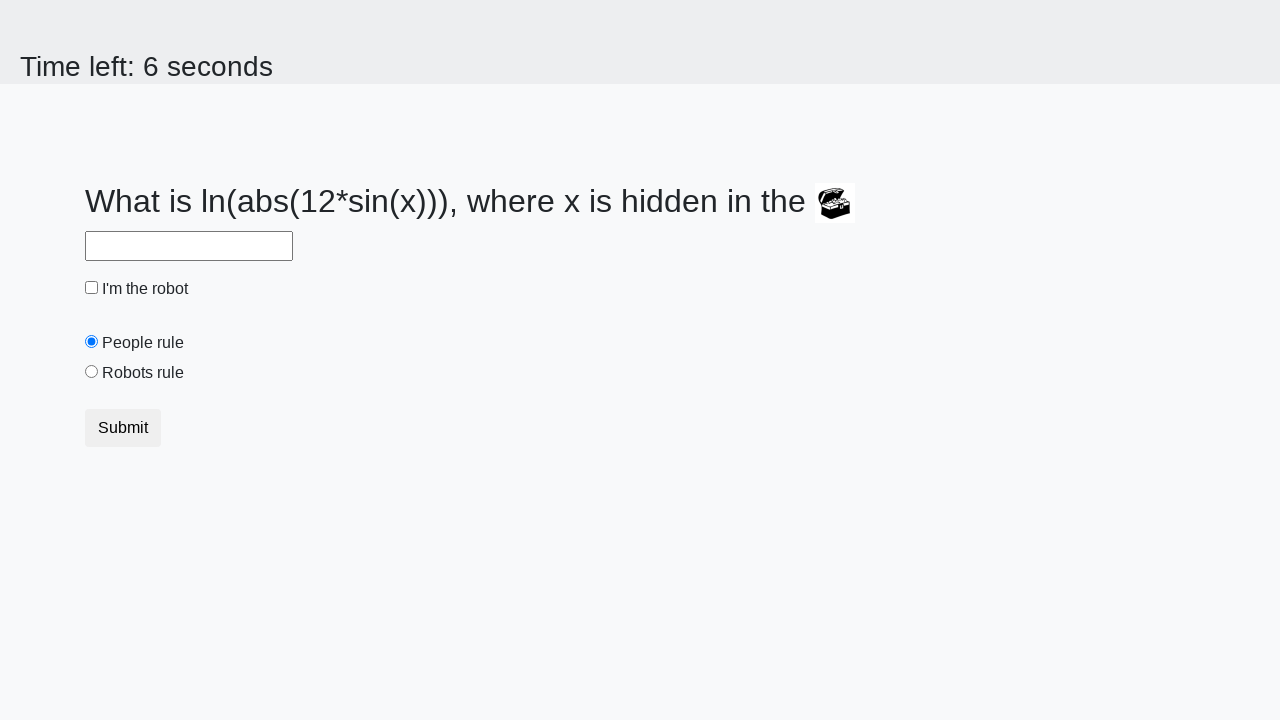

Calculated answer using formula log(abs(12*sin(590))): 1.941148138211356
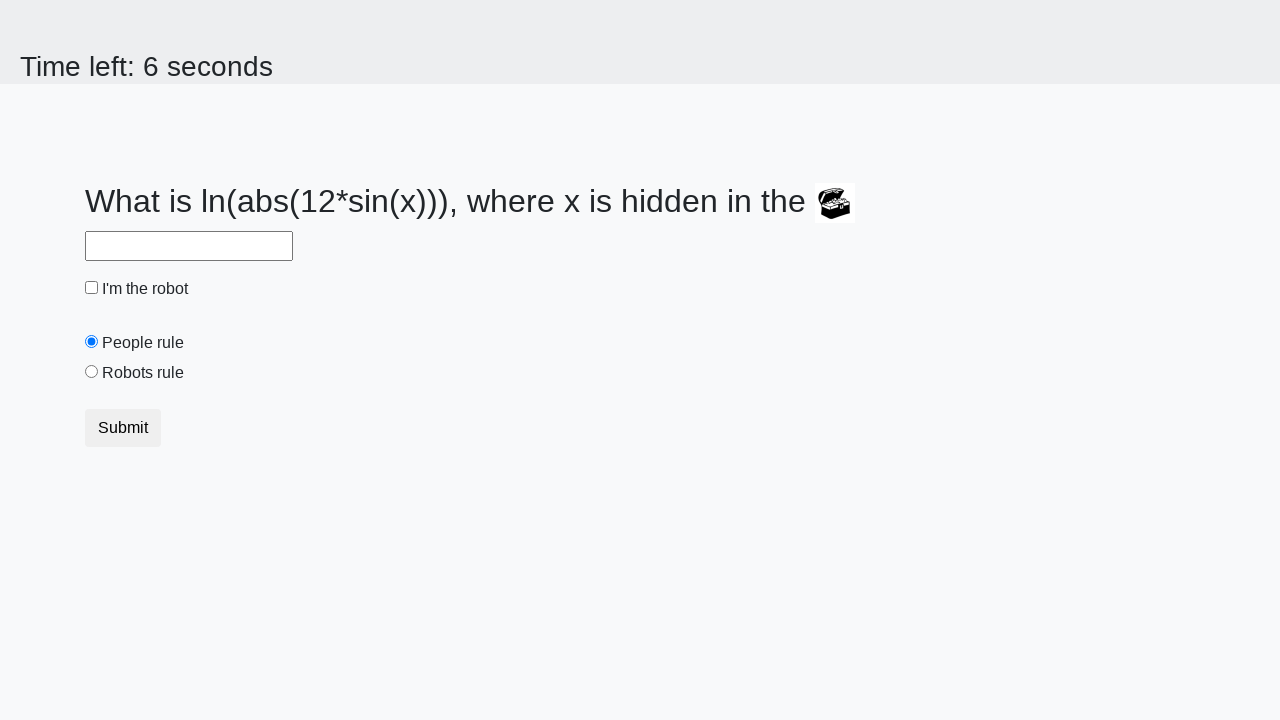

Filled answer field with calculated value: 1.941148138211356 on input#answer
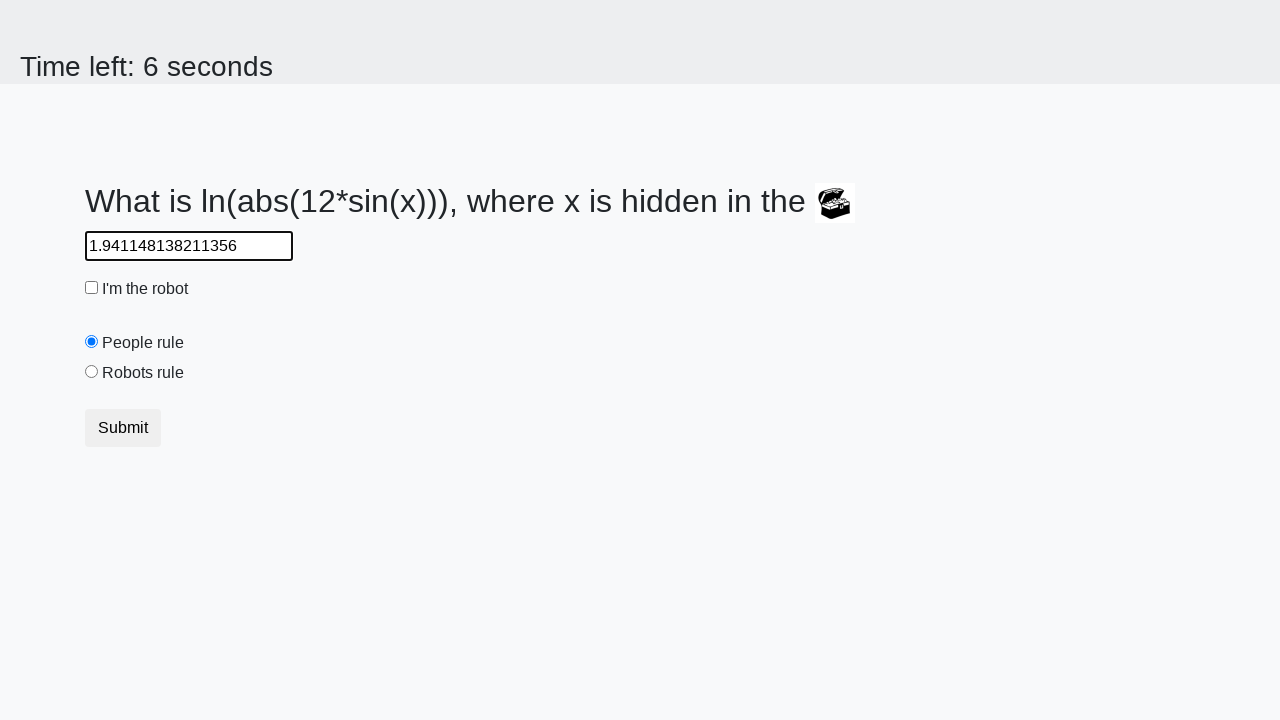

Checked the robot checkbox at (92, 288) on input#robotCheckbox
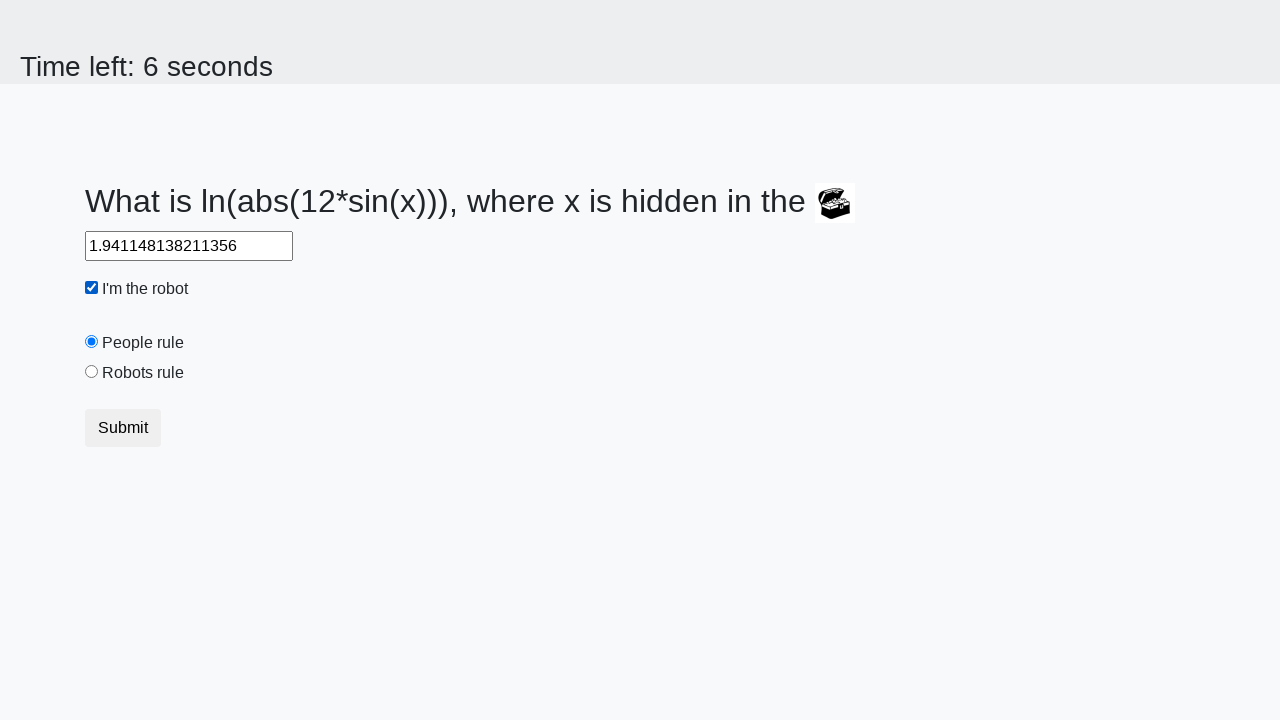

Selected the 'robots rule' radio button at (92, 372) on input#robotsRule
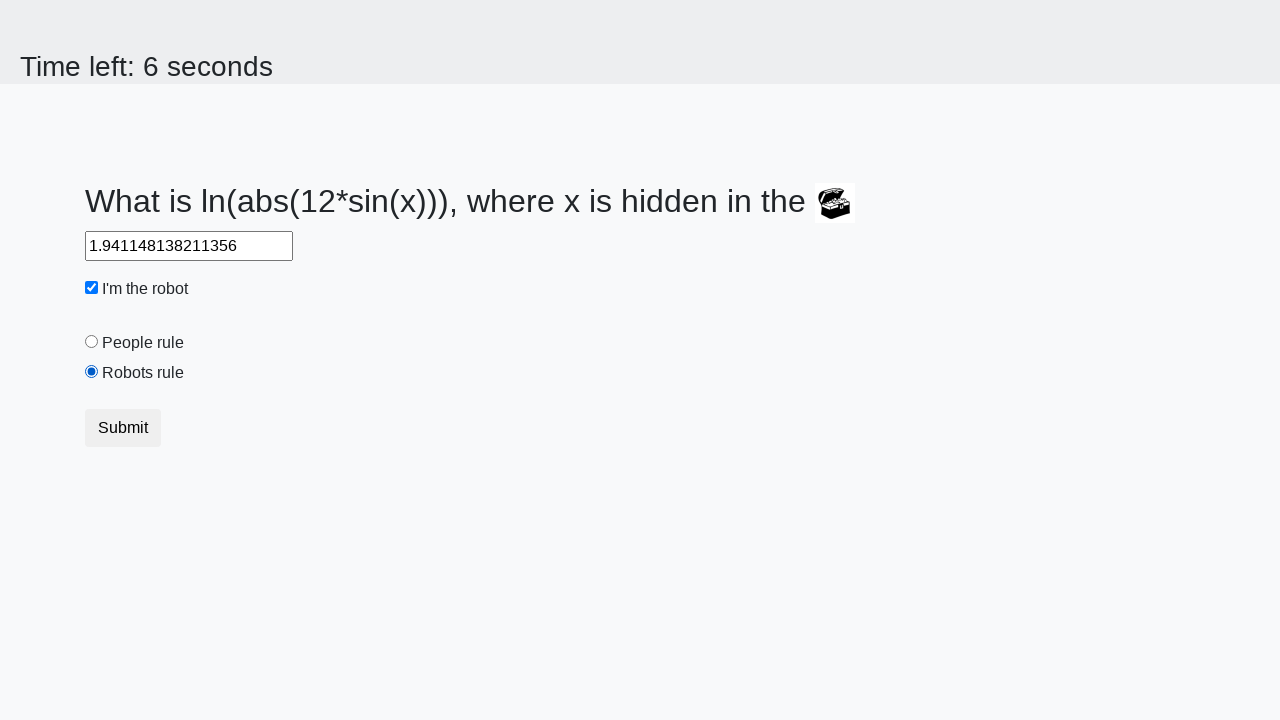

Clicked the submit button at (123, 428) on button.btn
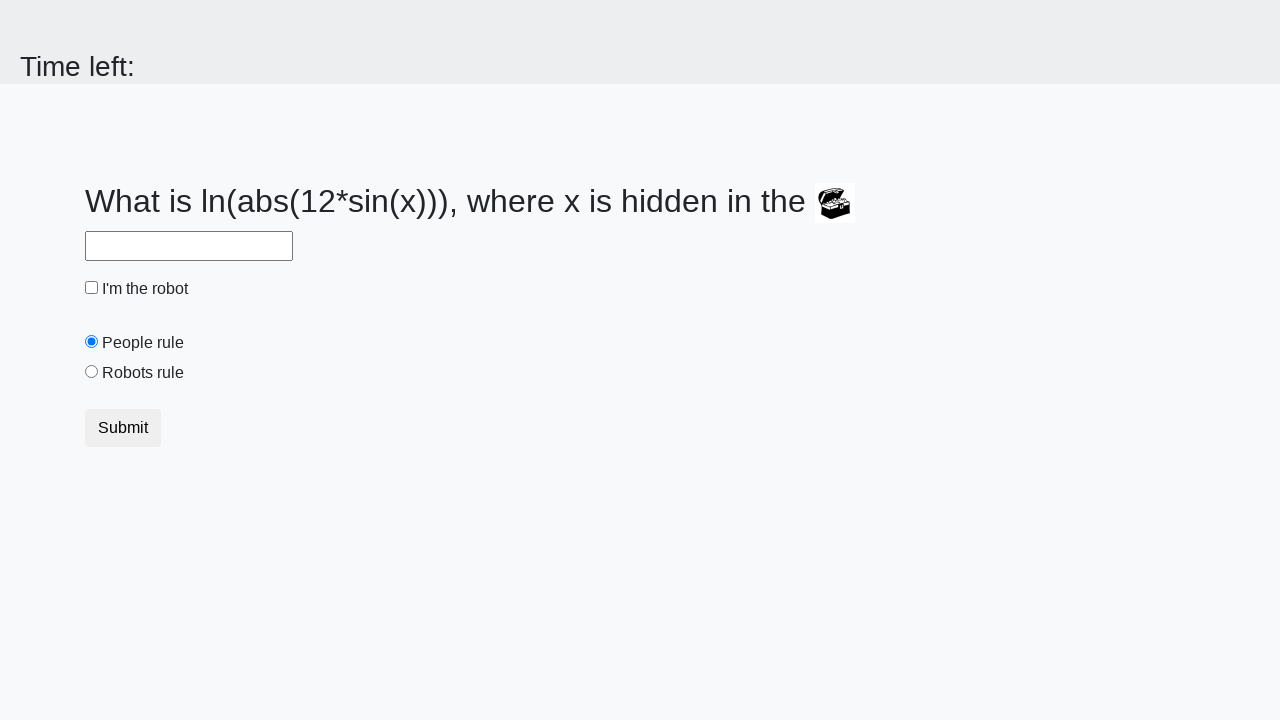

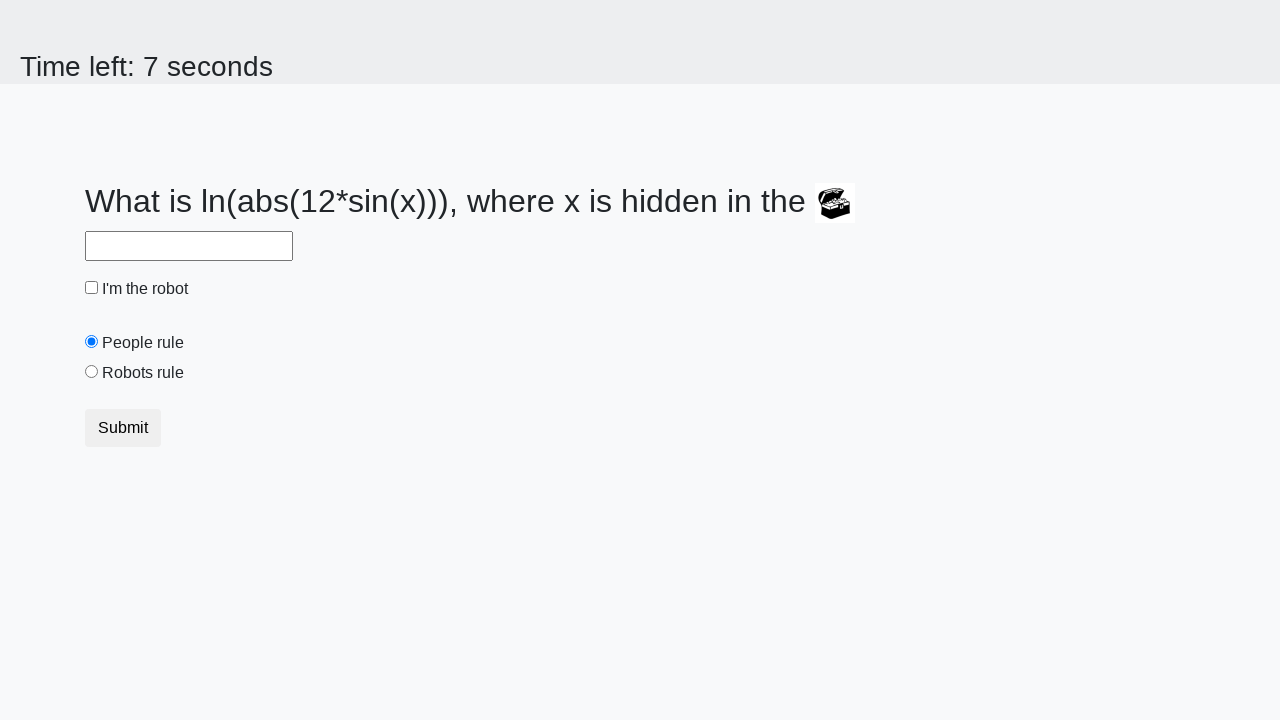